Tests keyboard input functionality by clicking an input field and typing text with special keys like space and backspace

Starting URL: http://sahitest.com/demo/label.htm

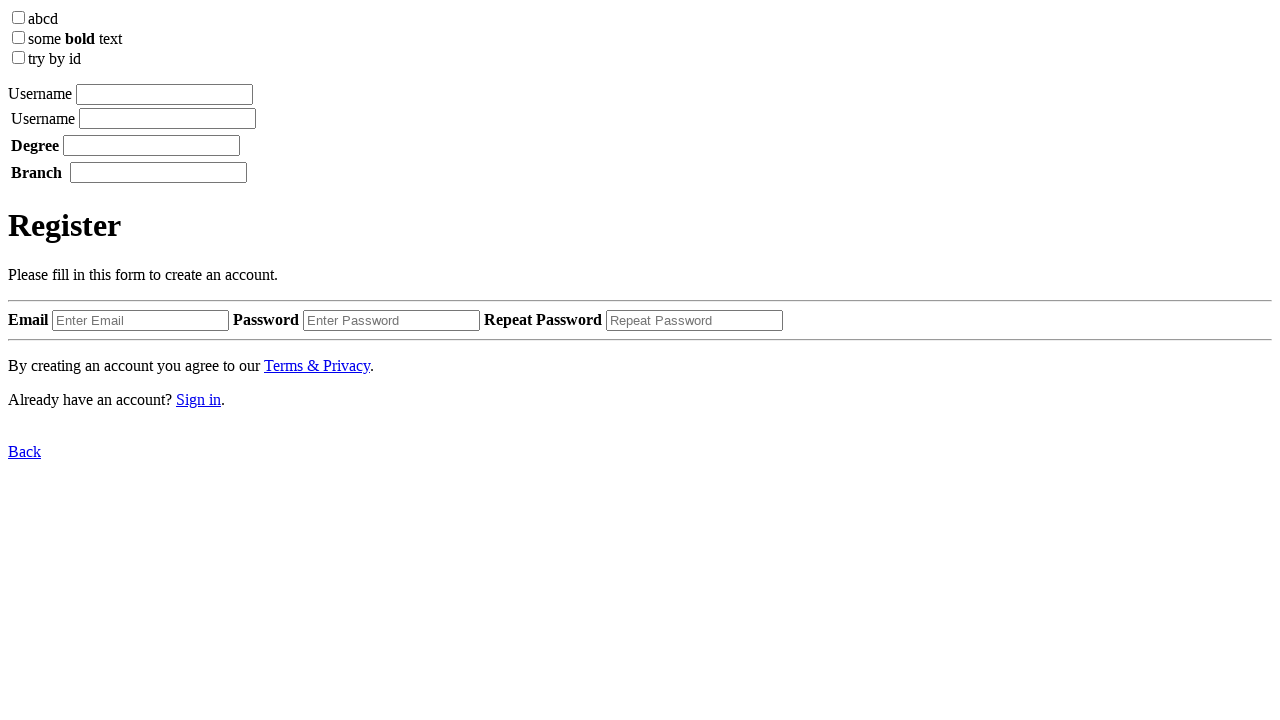

Clicked on the input field at (164, 94) on xpath=/html/body/label[1]/input
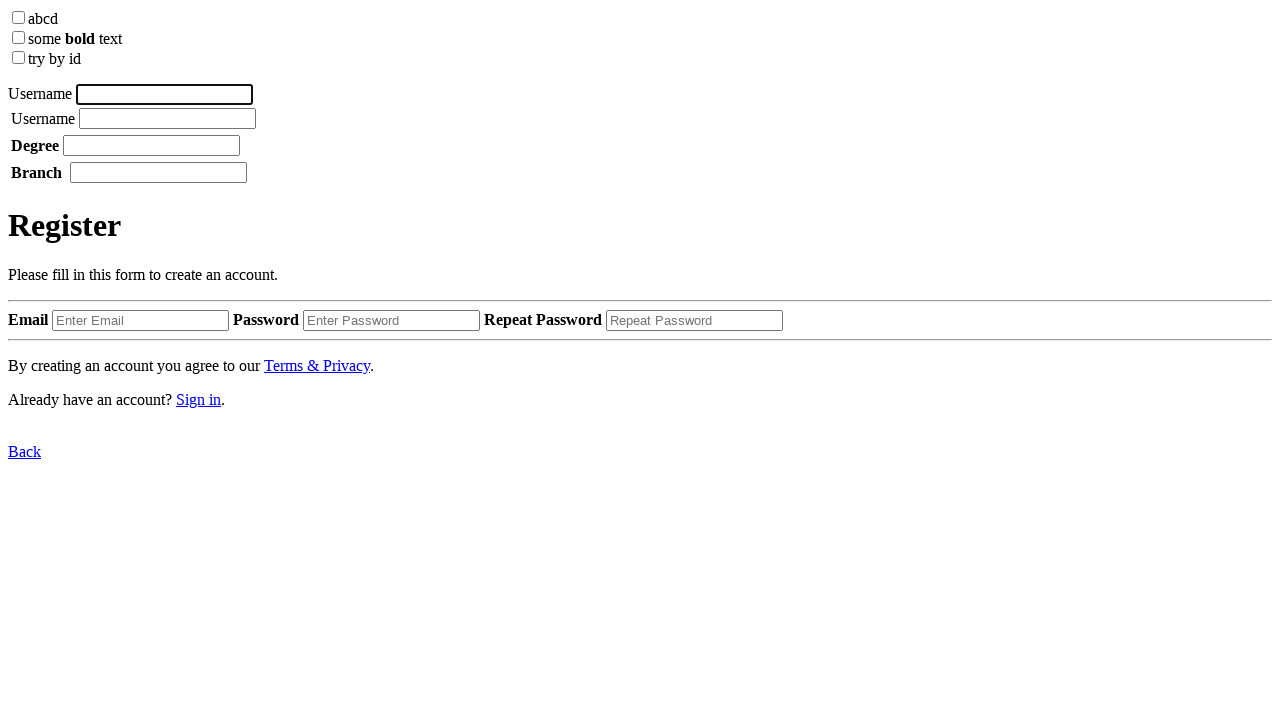

Typed 'username' into the input field
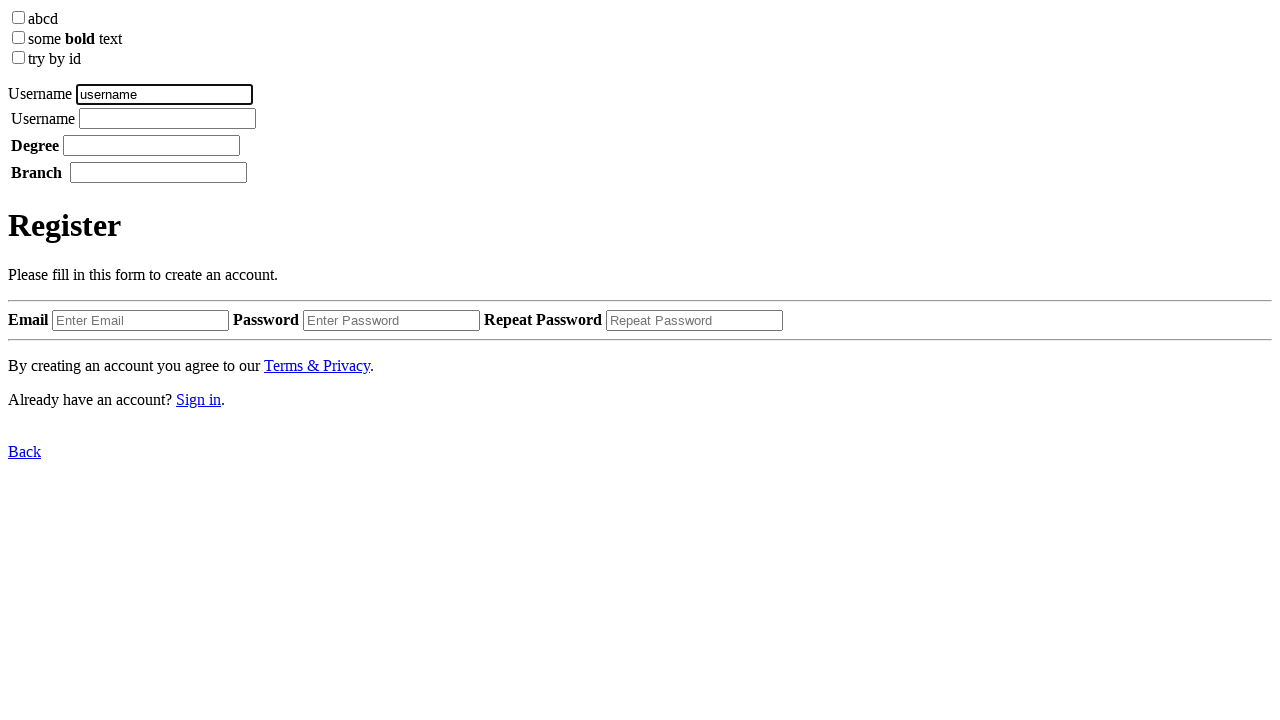

Pressed space key
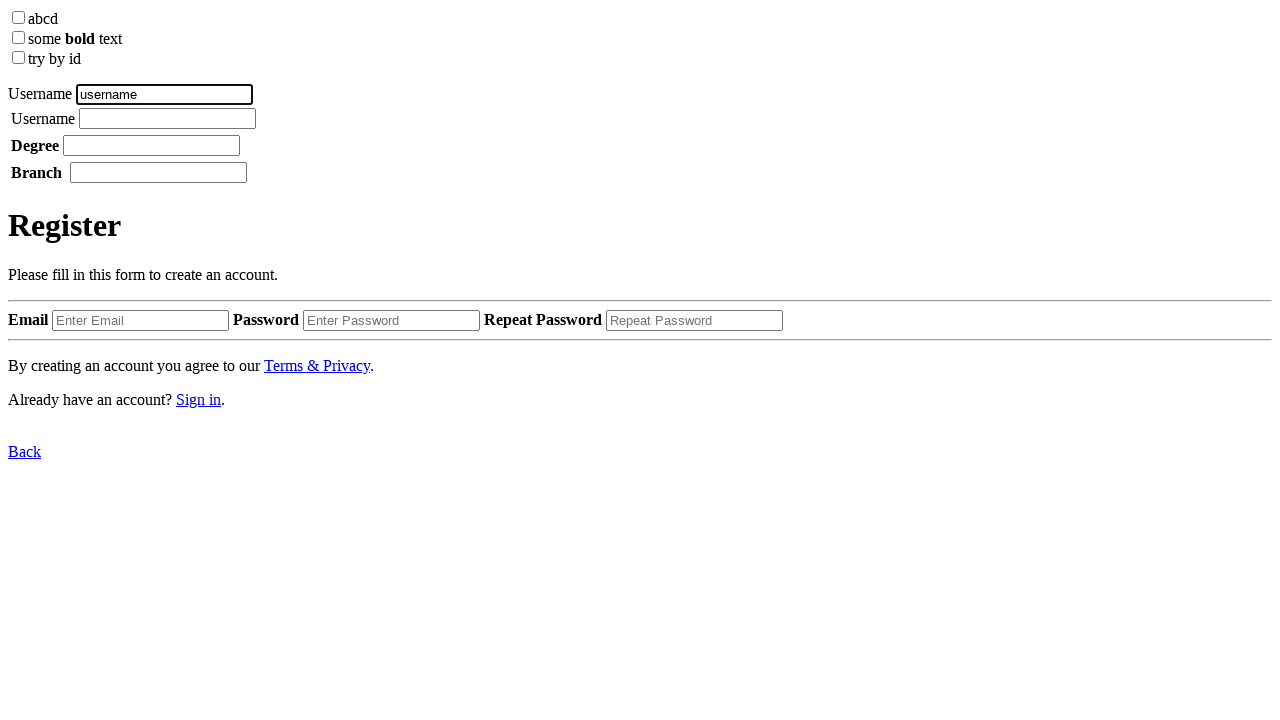

Waited for 1000ms
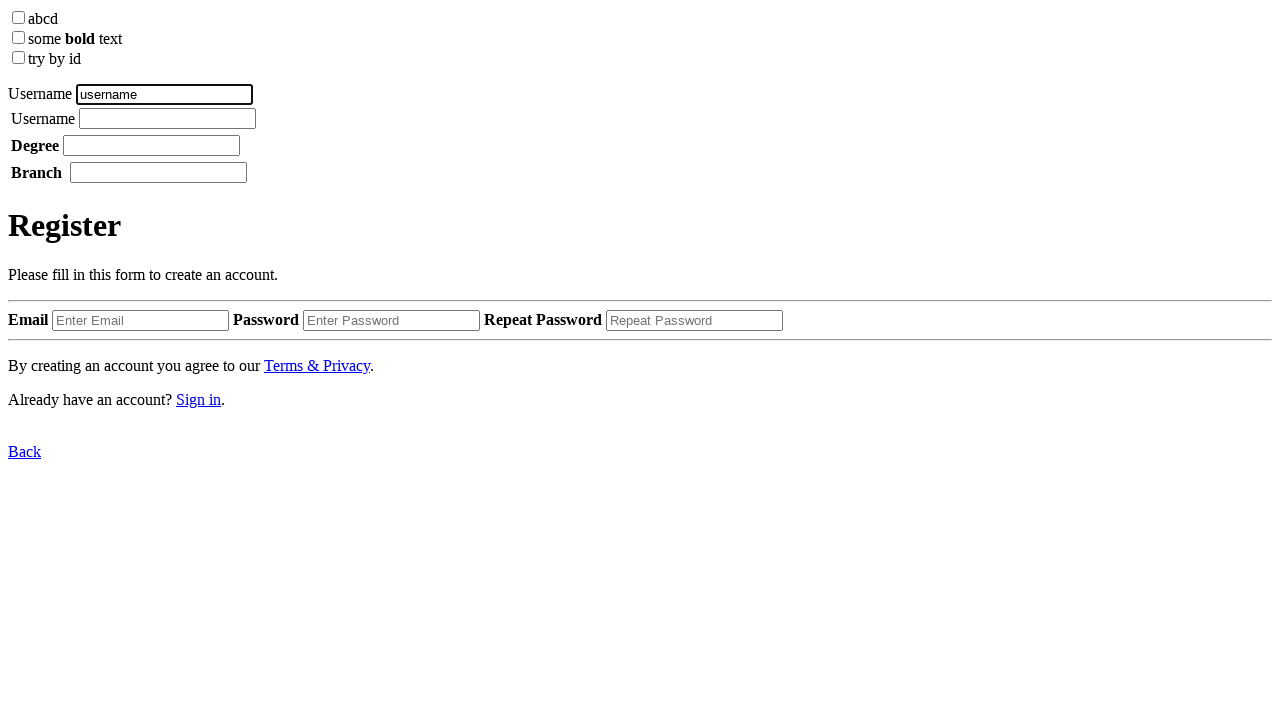

Typed 'tom' into the input field
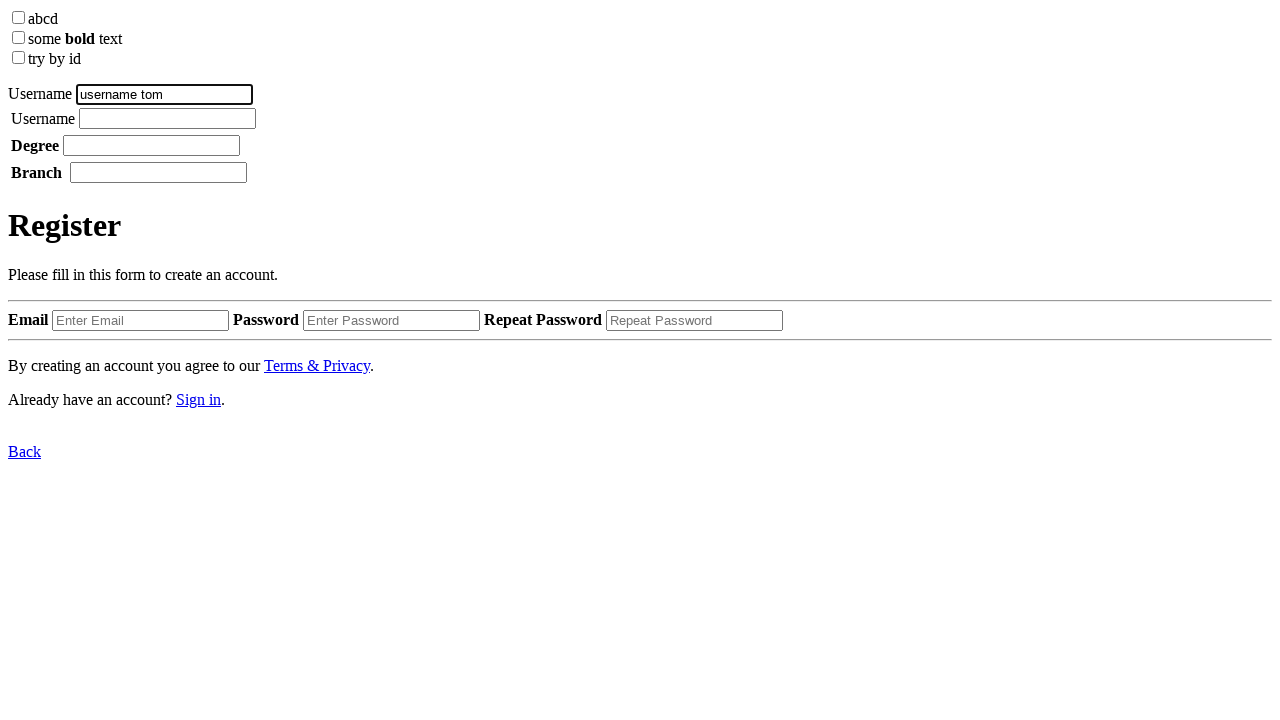

Pressed backspace to delete last character
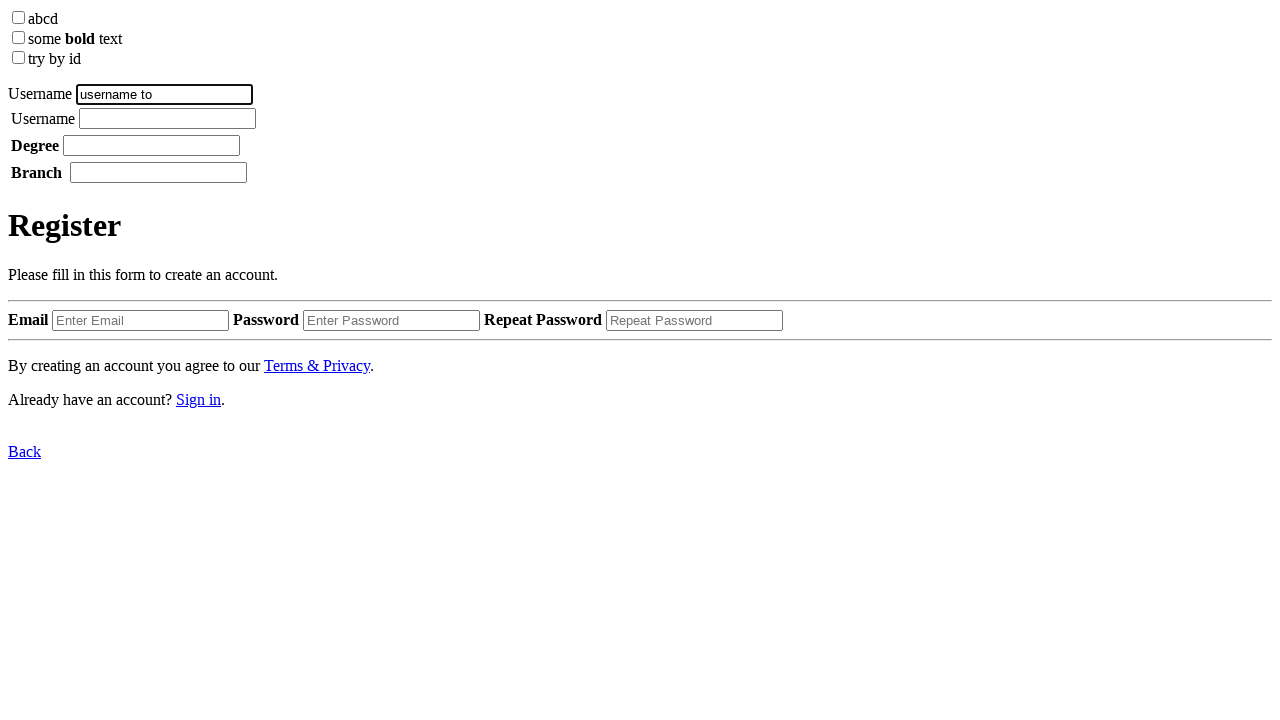

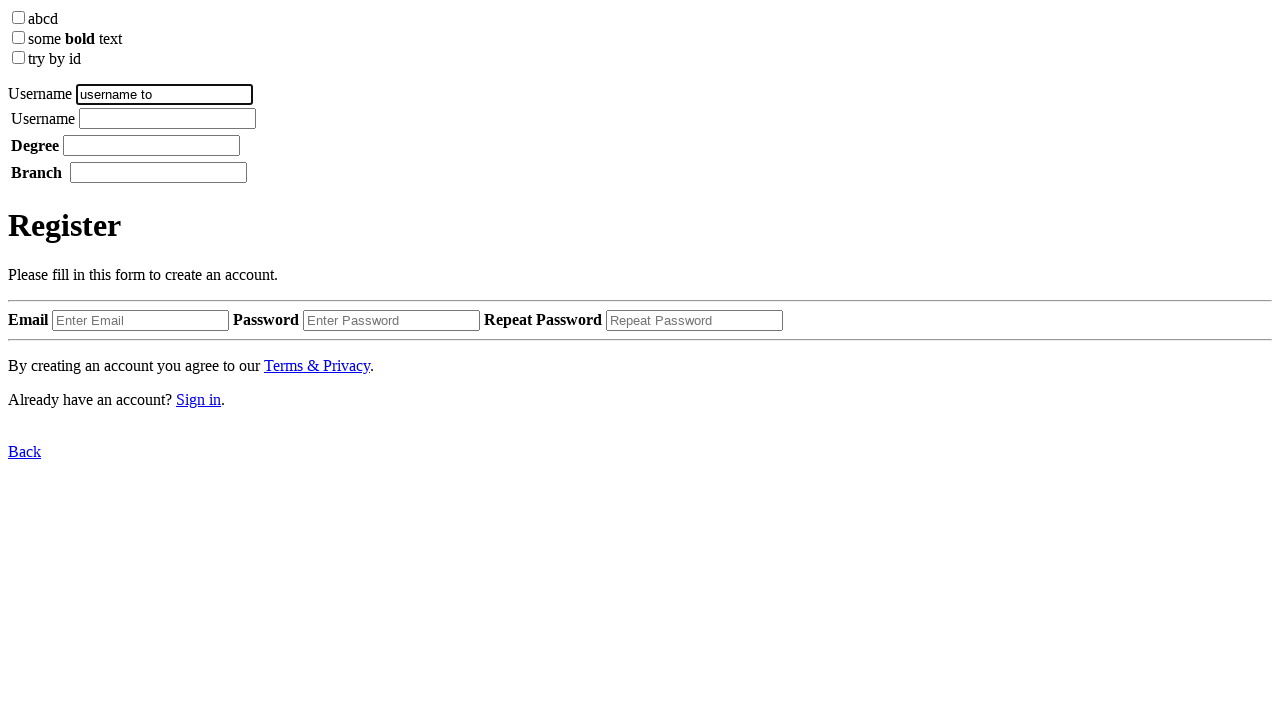